Tests page scrolling functionality using ARROW_DOWN and ARROW_UP keyboard actions on DemoQA auto-complete page

Starting URL: https://demoqa.com/auto-complete

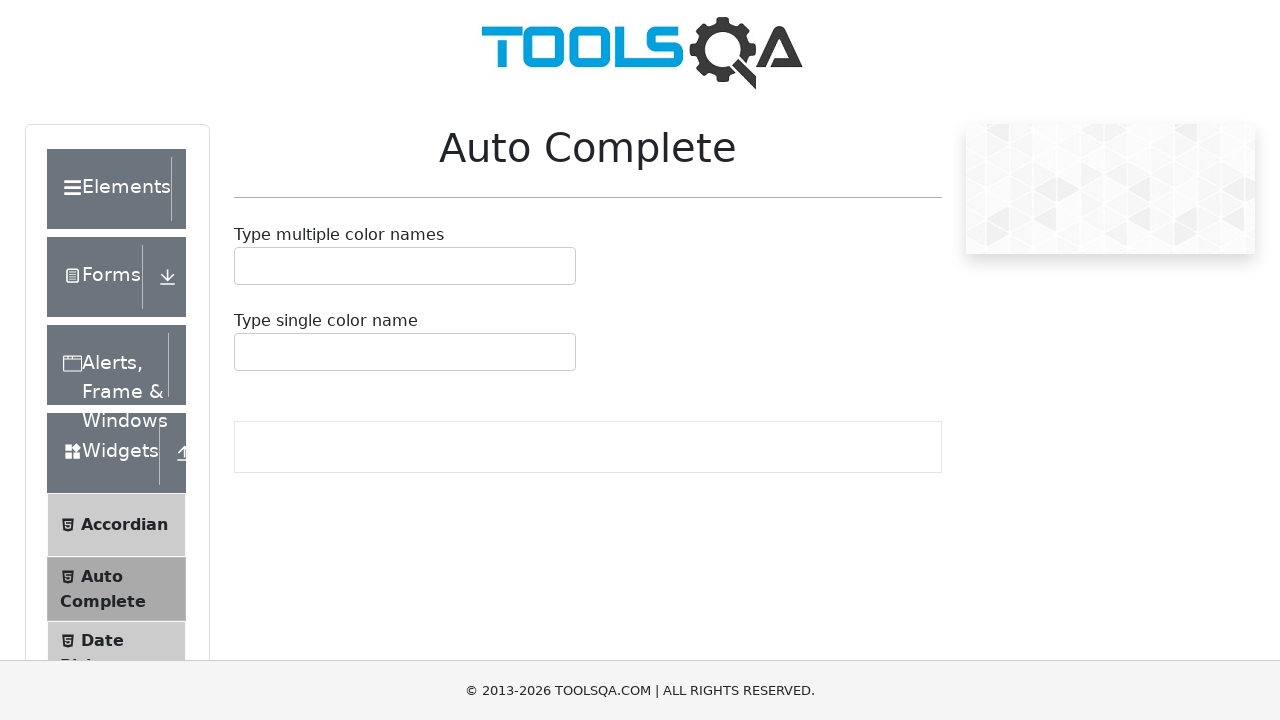

Pressed ARROW_DOWN key to scroll down
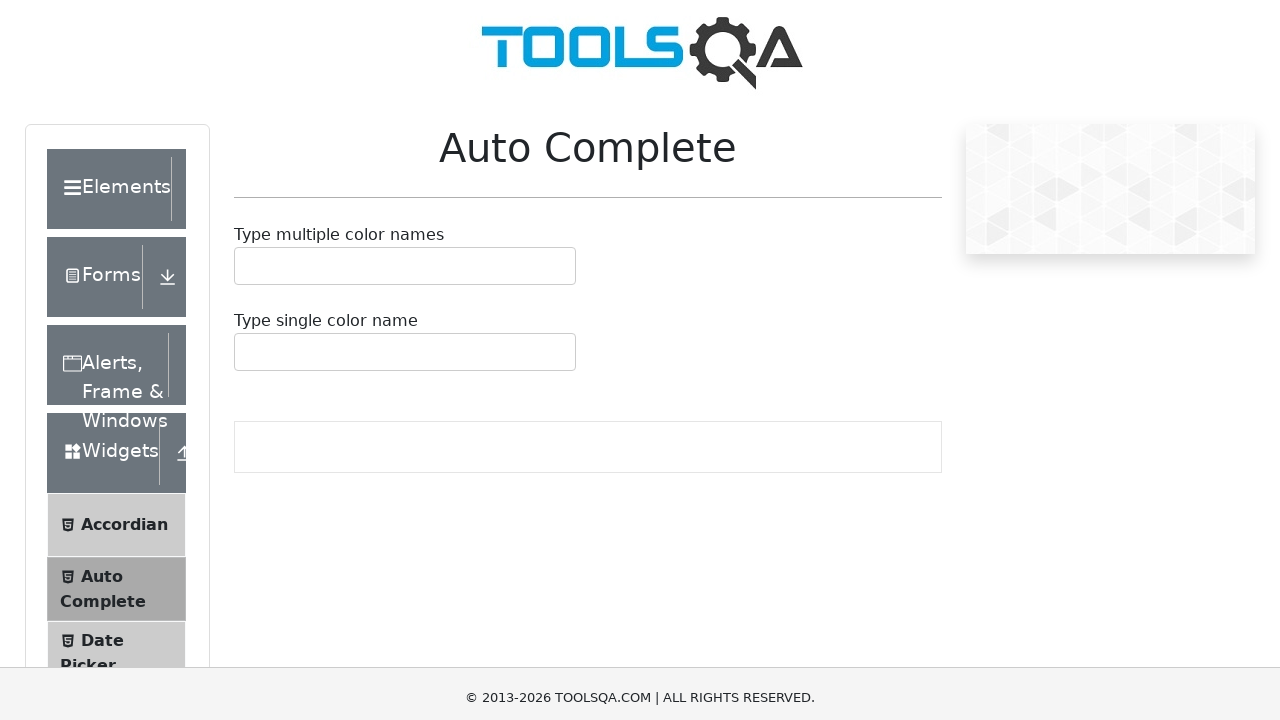

Waited 1000ms after first ARROW_DOWN press
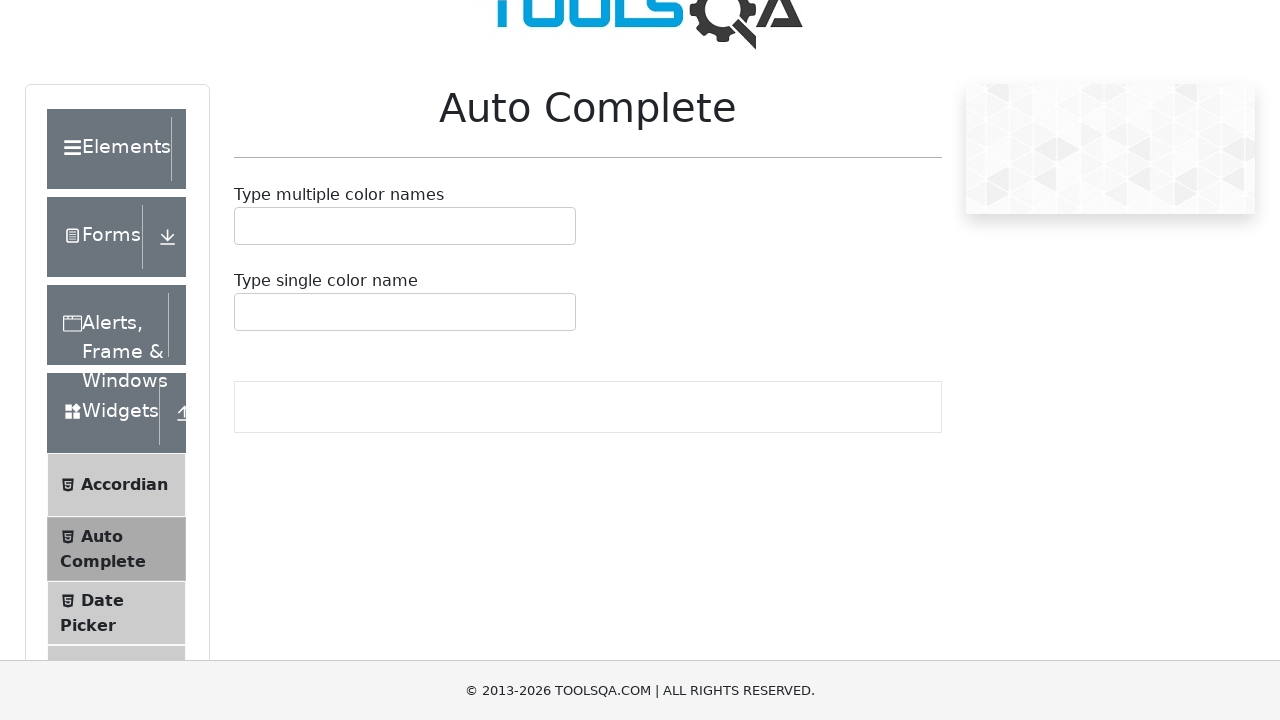

Pressed ARROW_DOWN key to scroll down
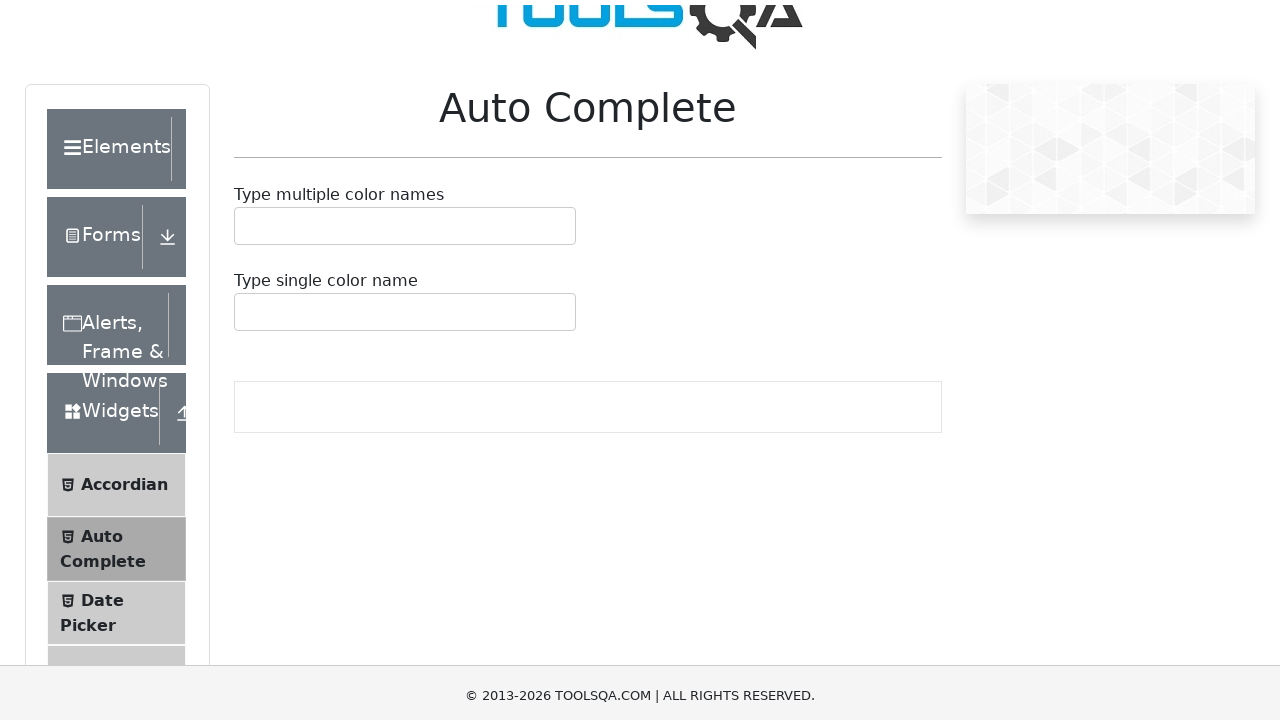

Waited 1000ms after second ARROW_DOWN press
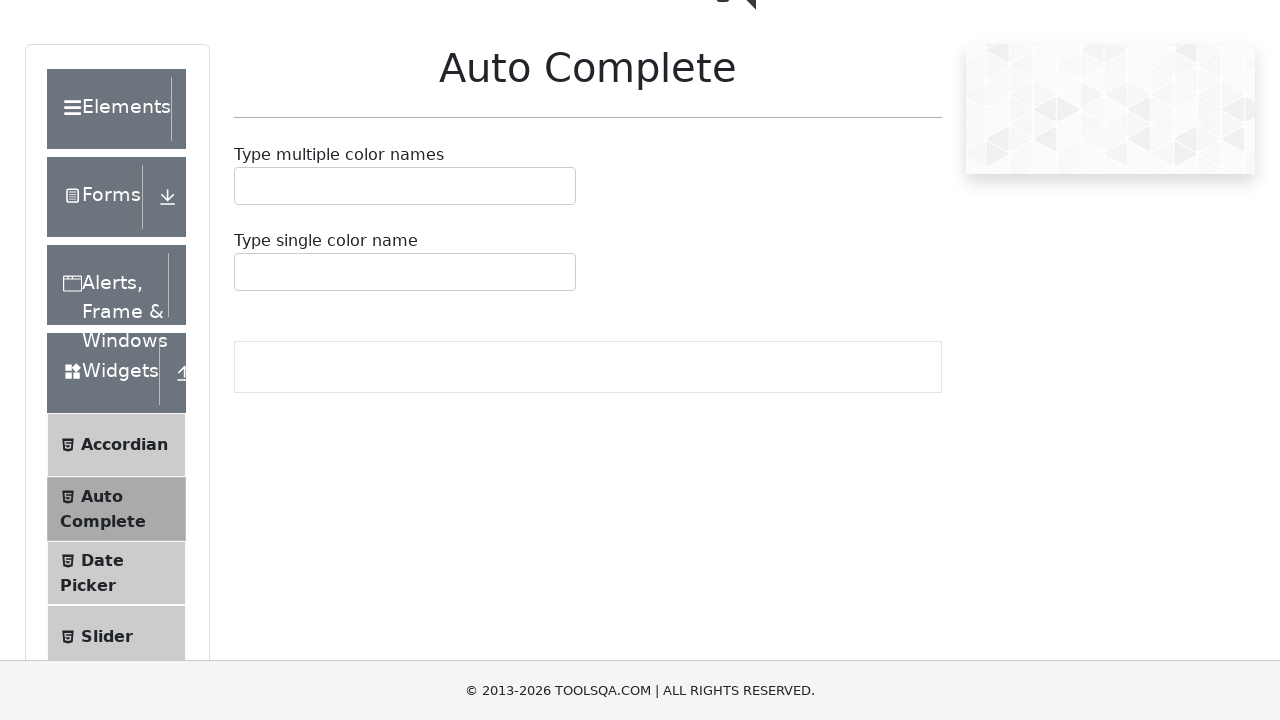

Pressed ARROW_DOWN key to scroll down
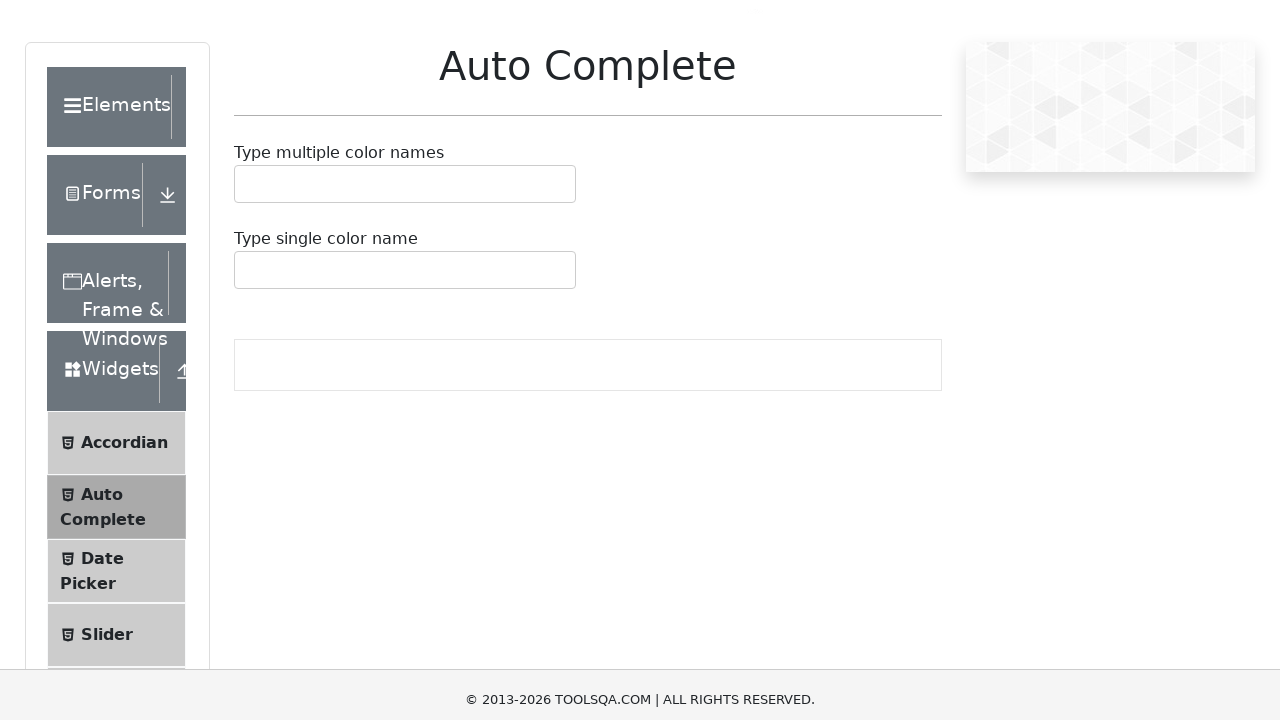

Waited 1000ms after third ARROW_DOWN press
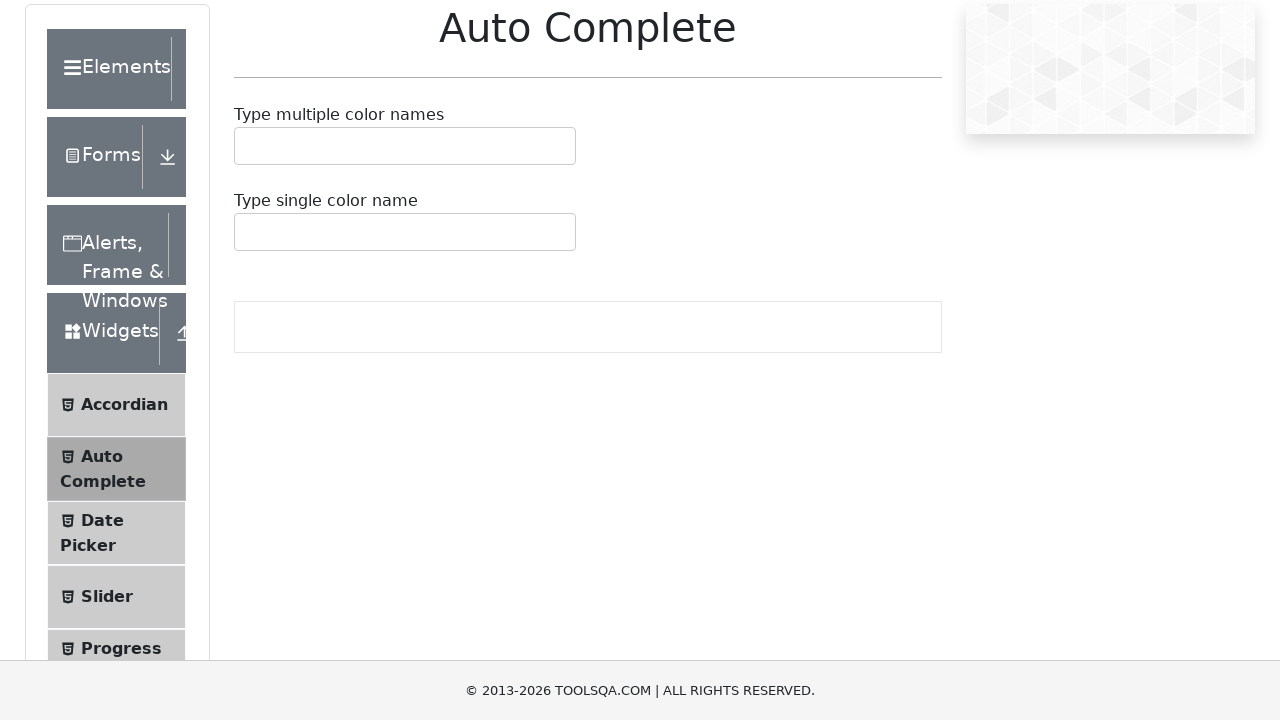

Pressed ARROW_UP key to scroll up
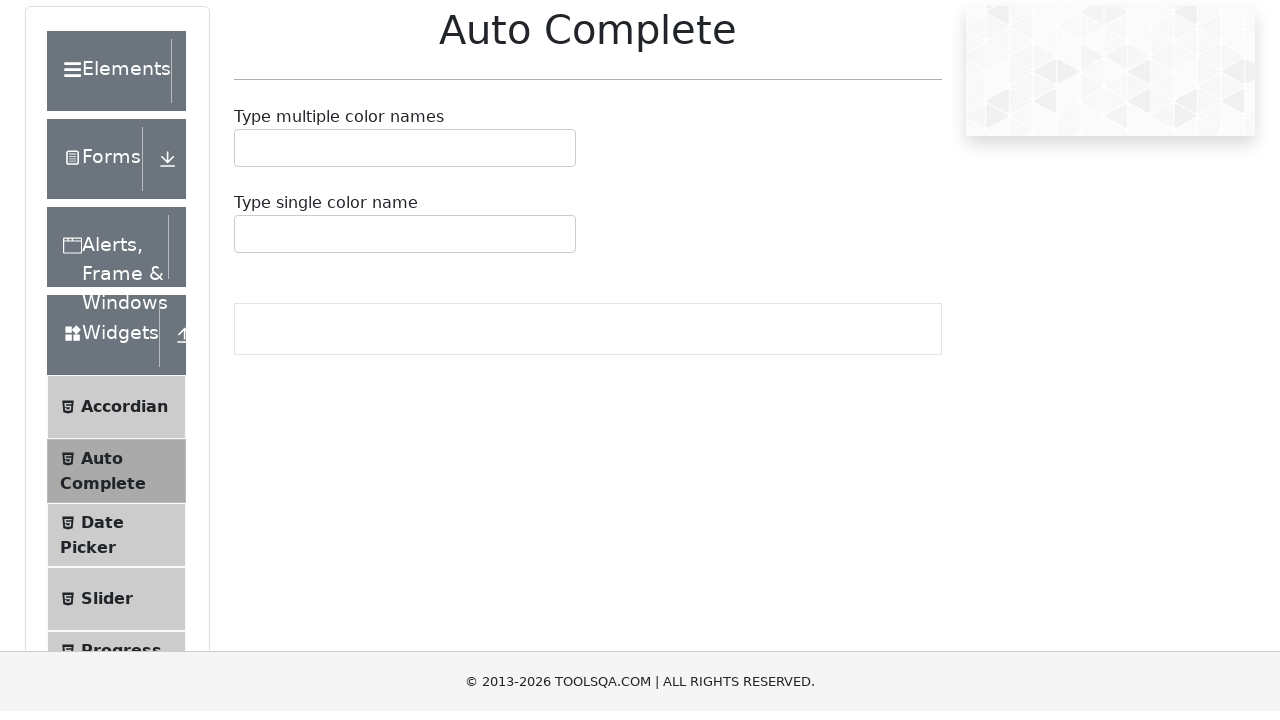

Waited 1000ms after first ARROW_UP press
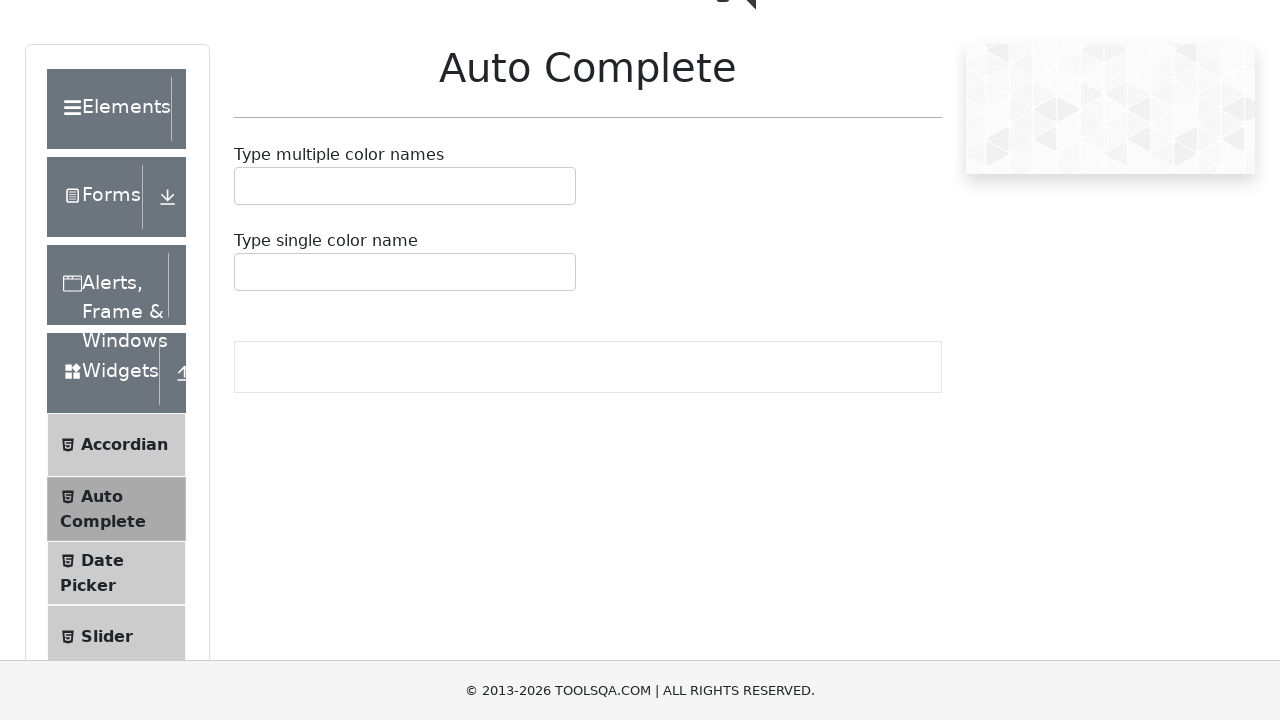

Pressed ARROW_UP key to scroll up
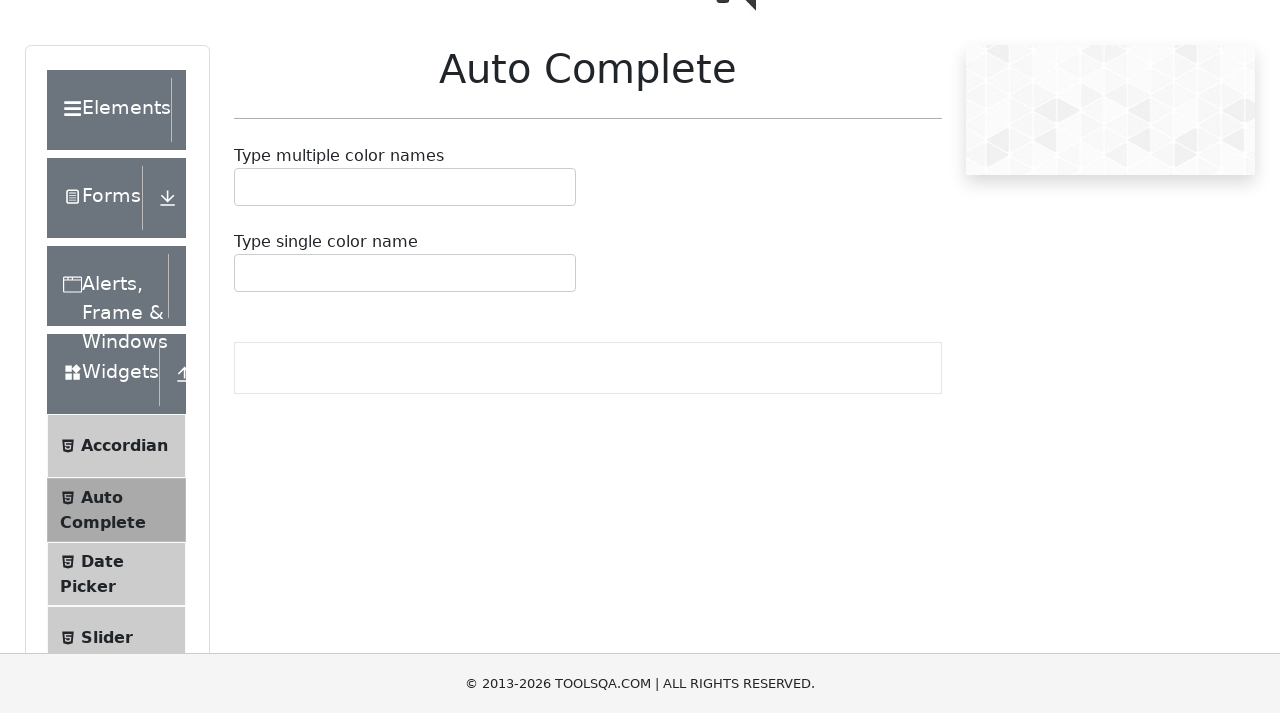

Waited 1000ms after second ARROW_UP press
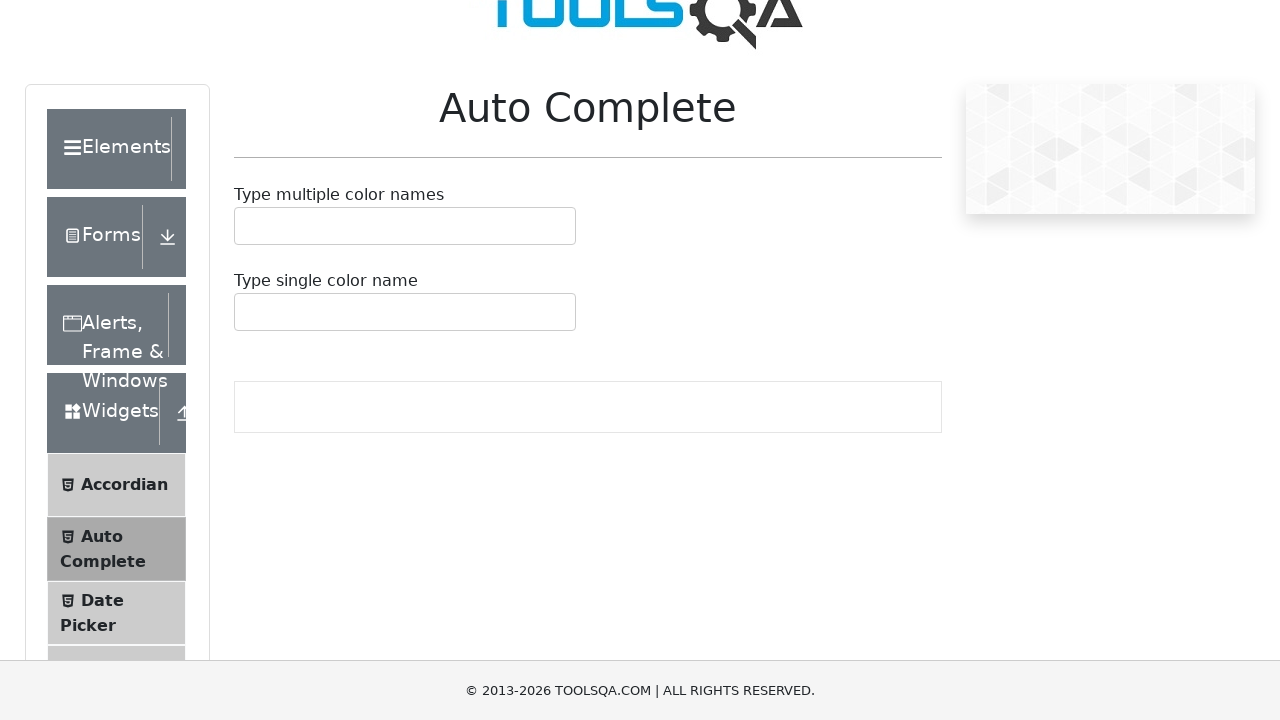

Pressed ARROW_UP key to scroll up
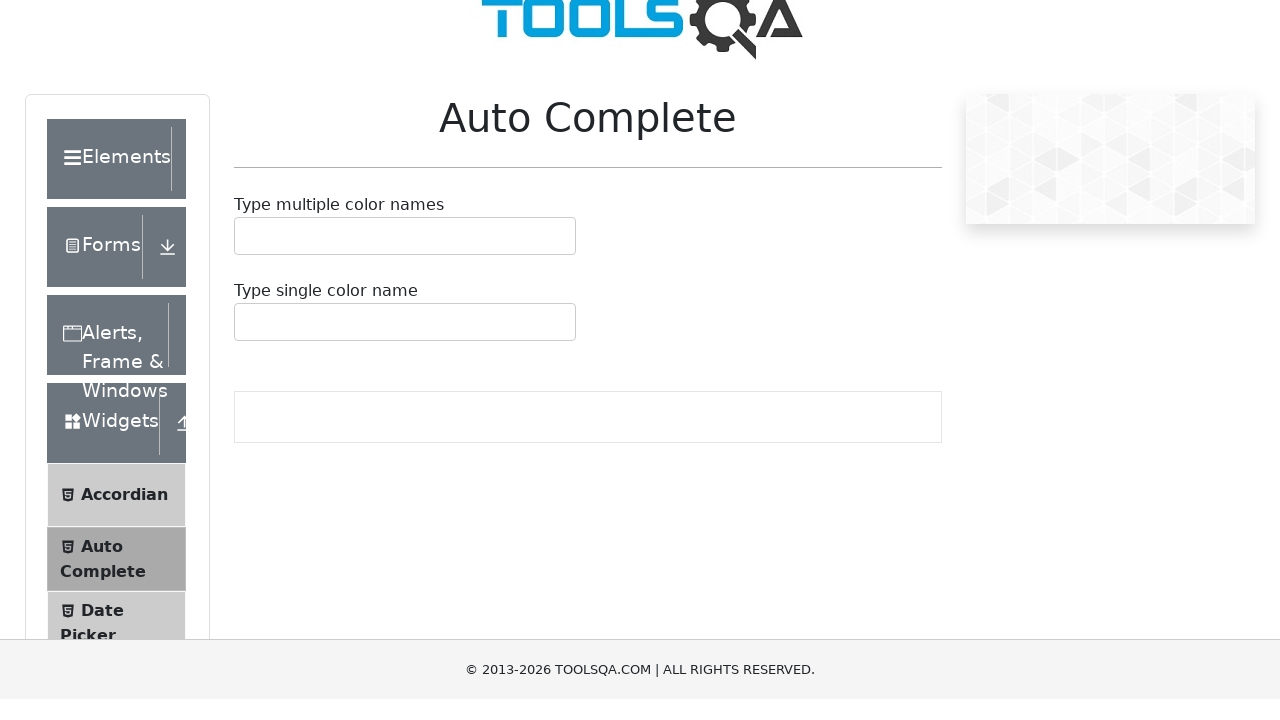

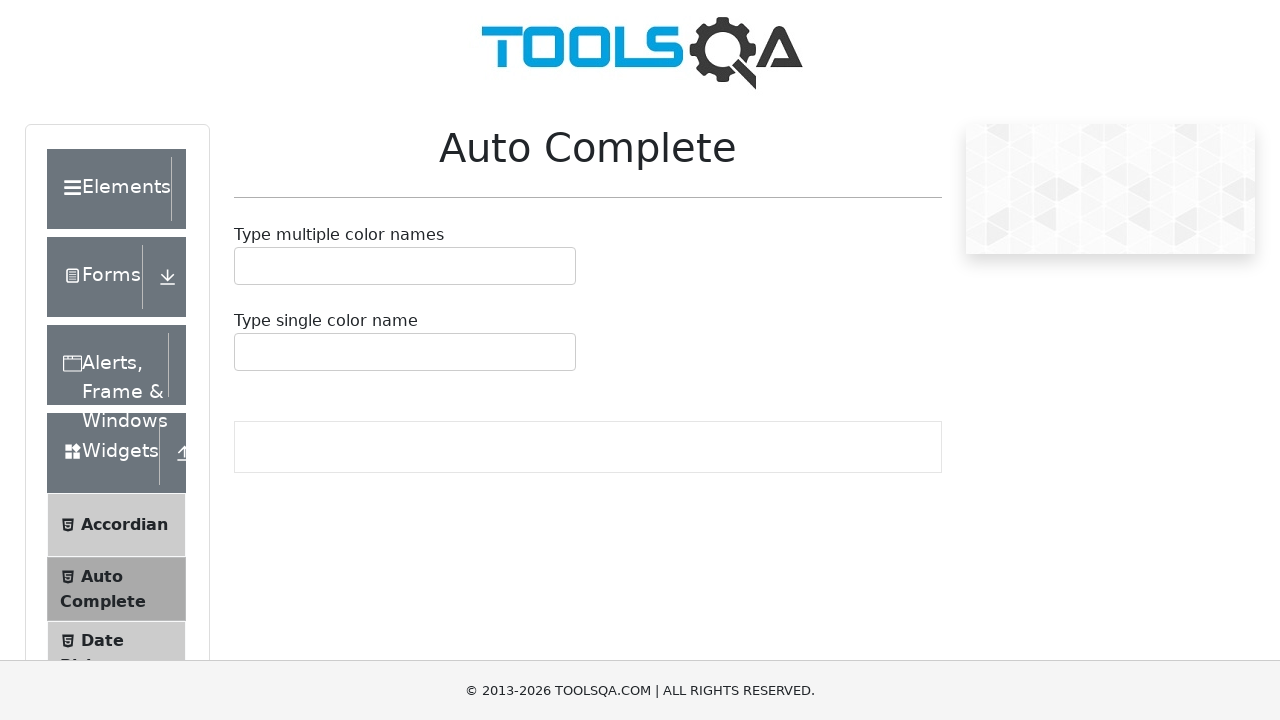